Tests triangle identifier with sides 2, 3, 4 which should be identified as a Scalene triangle (all sides different).

Starting URL: https://testpages.eviltester.com/styled/apps/triangle/triangle001.html

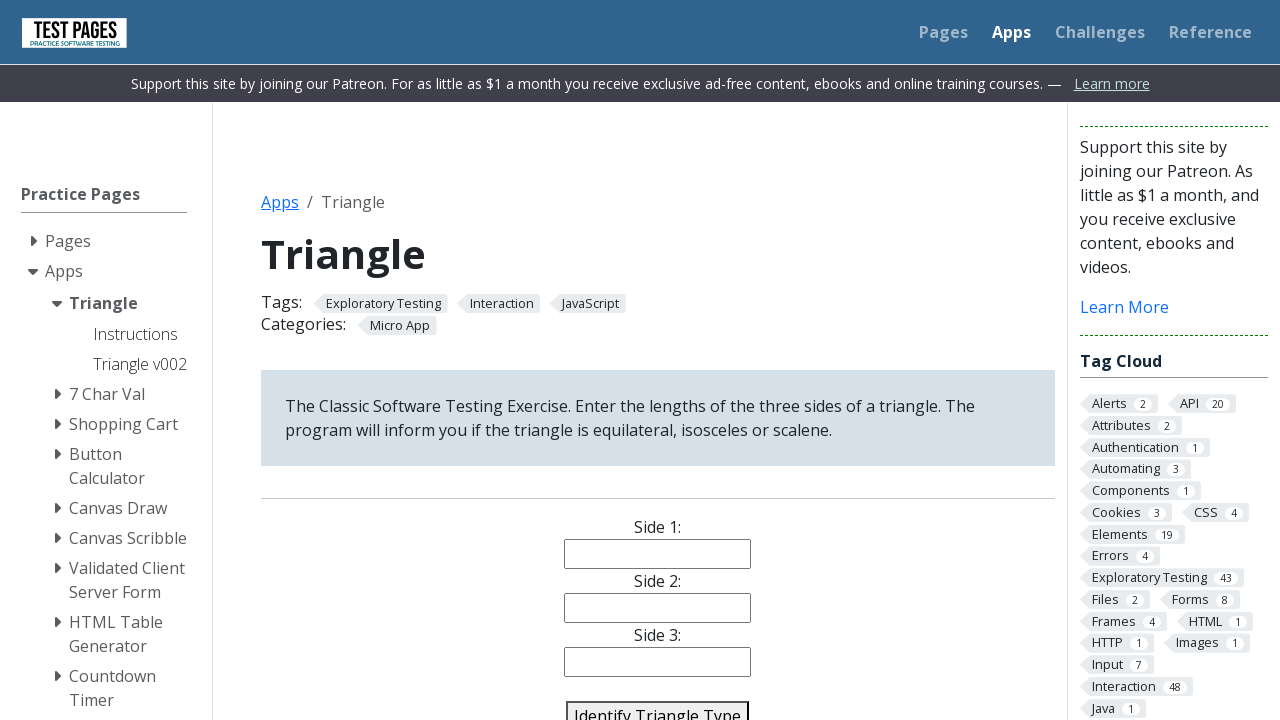

Filled side 1 input with value '2' on #side1
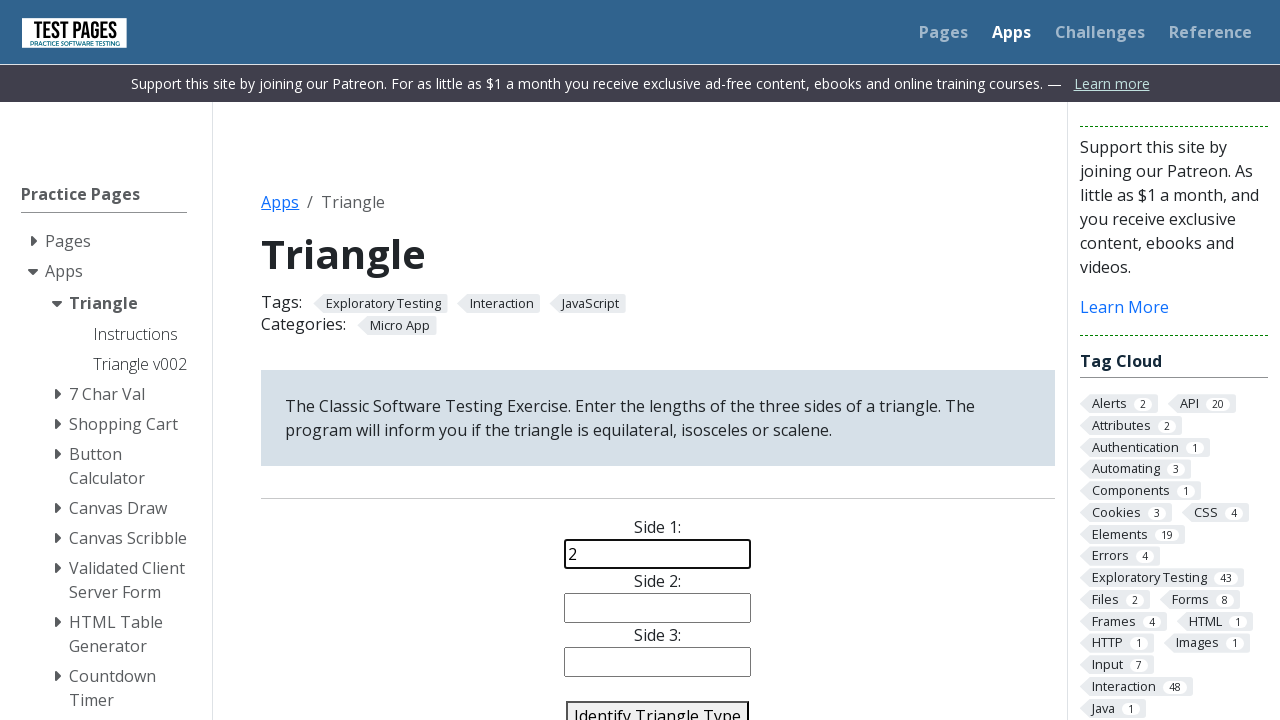

Filled side 2 input with value '3' on #side2
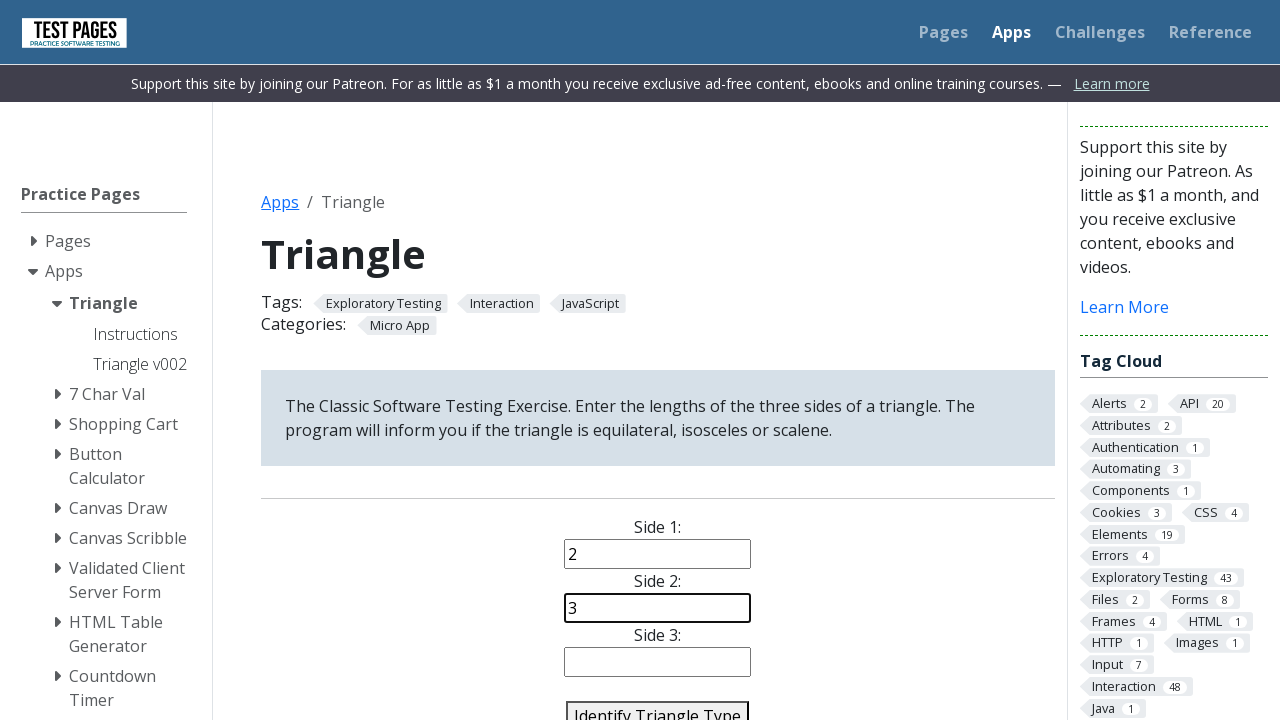

Filled side 3 input with value '4' on #side3
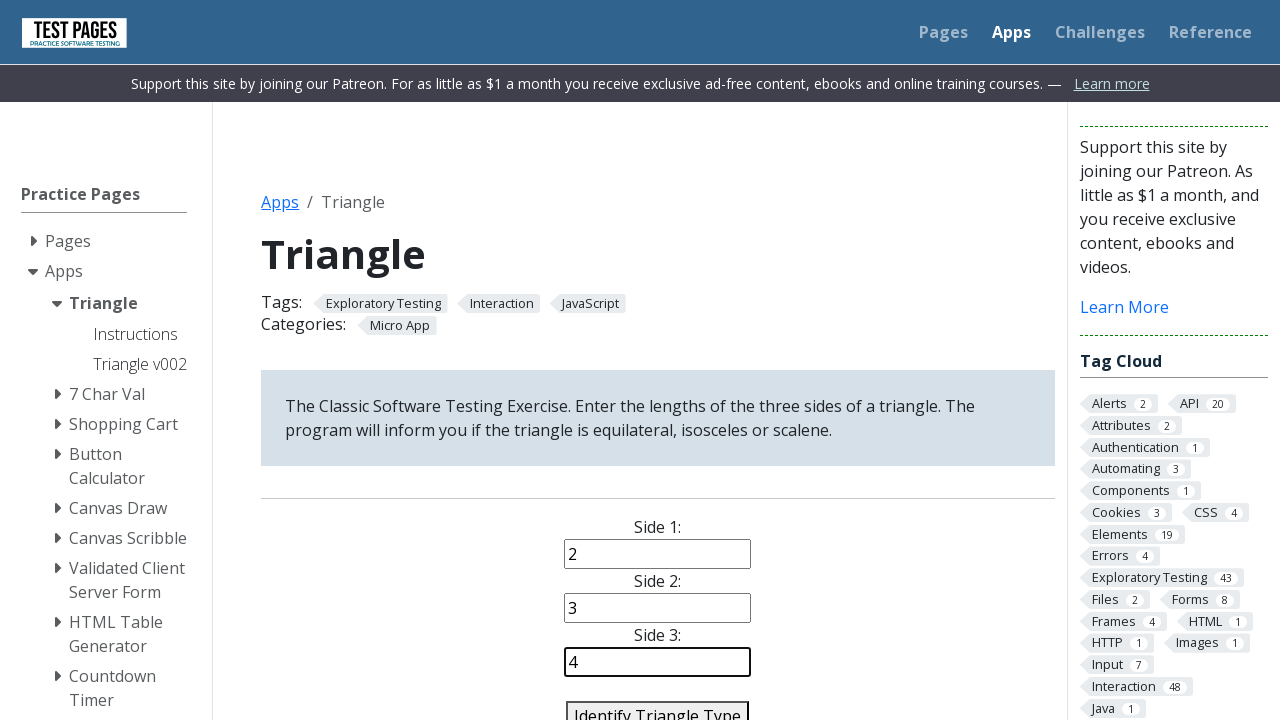

Clicked identify triangle button at (658, 705) on #identify-triangle-action
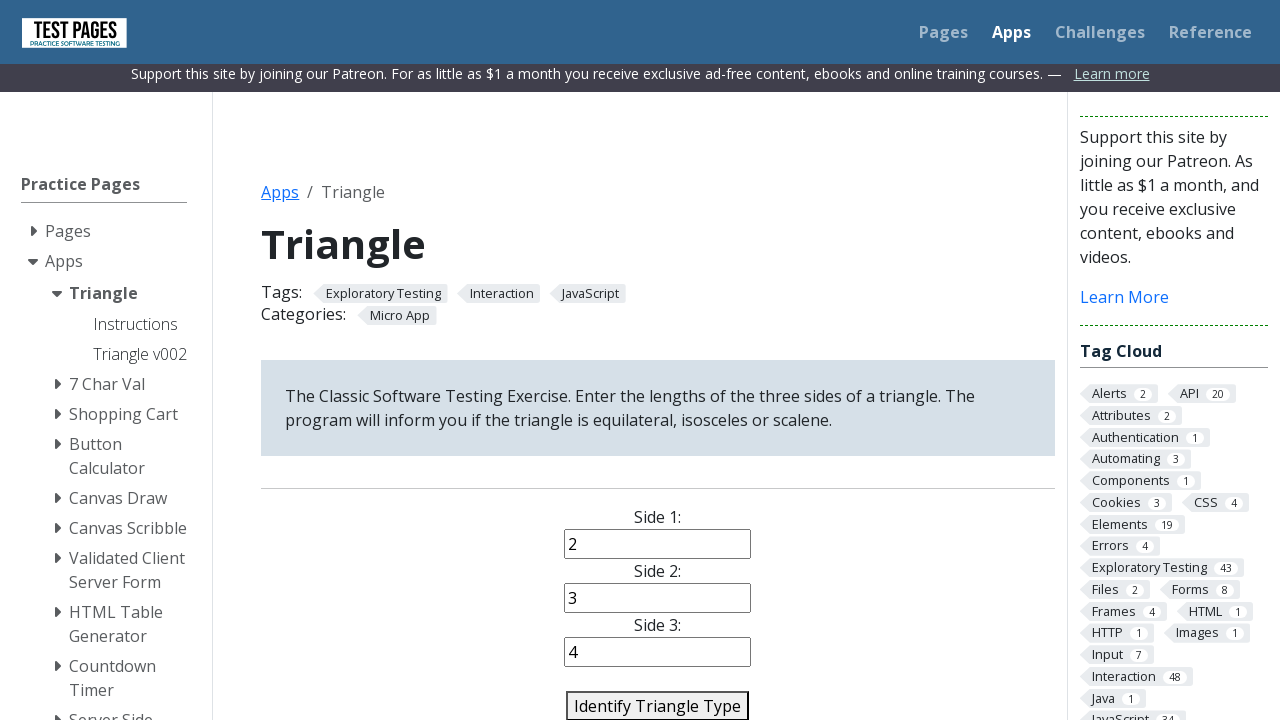

Triangle type result appeared on page
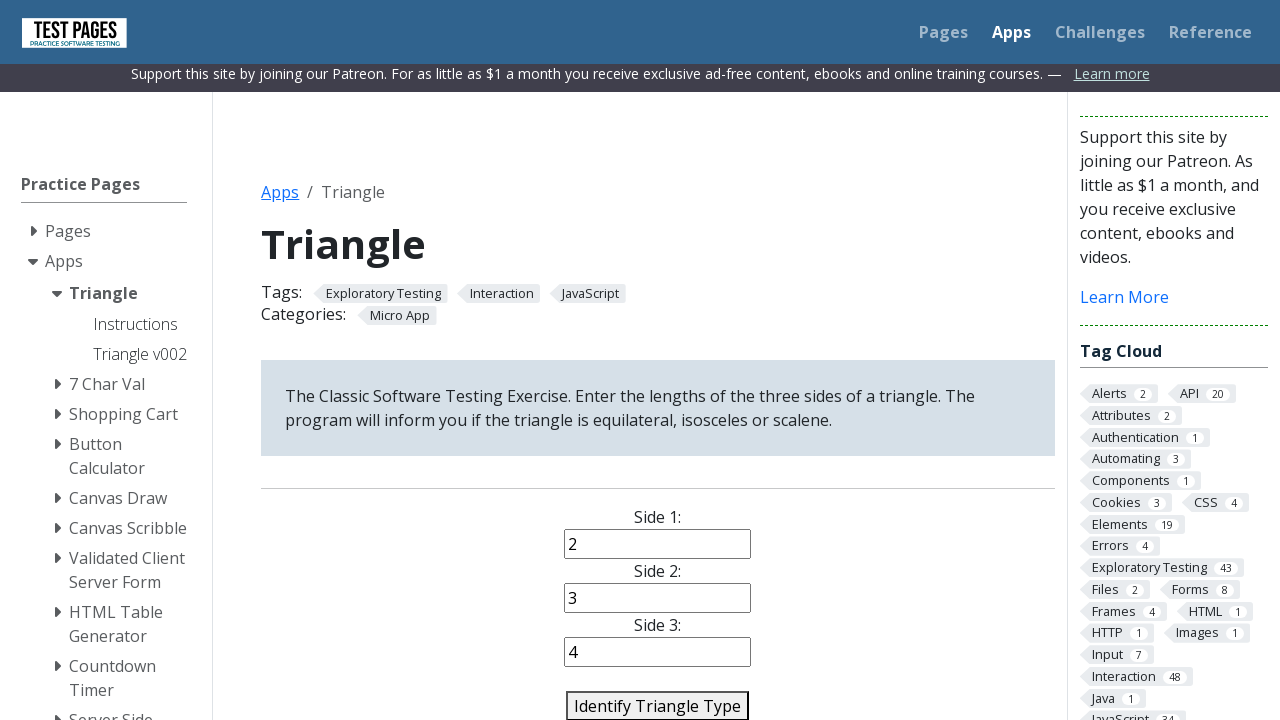

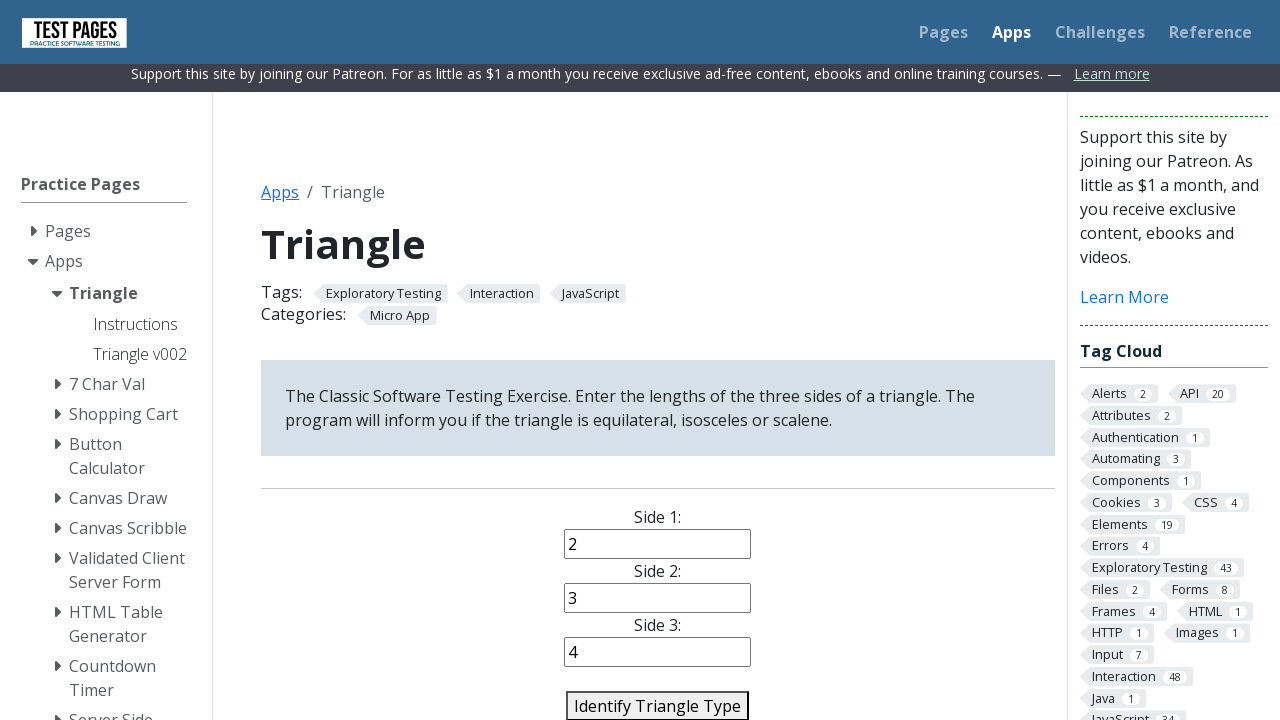